Tests that todo data persists after page reload

Starting URL: https://demo.playwright.dev/todomvc

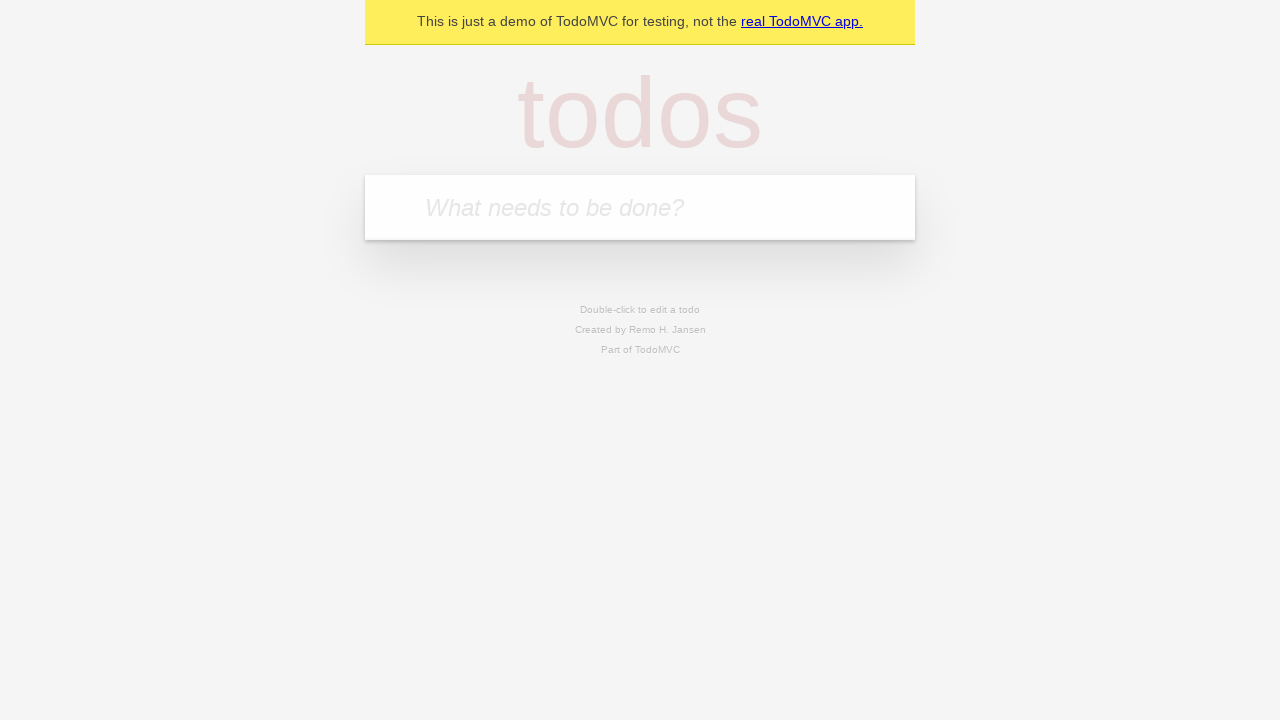

Filled new todo input with 'buy some cheese' on .new-todo
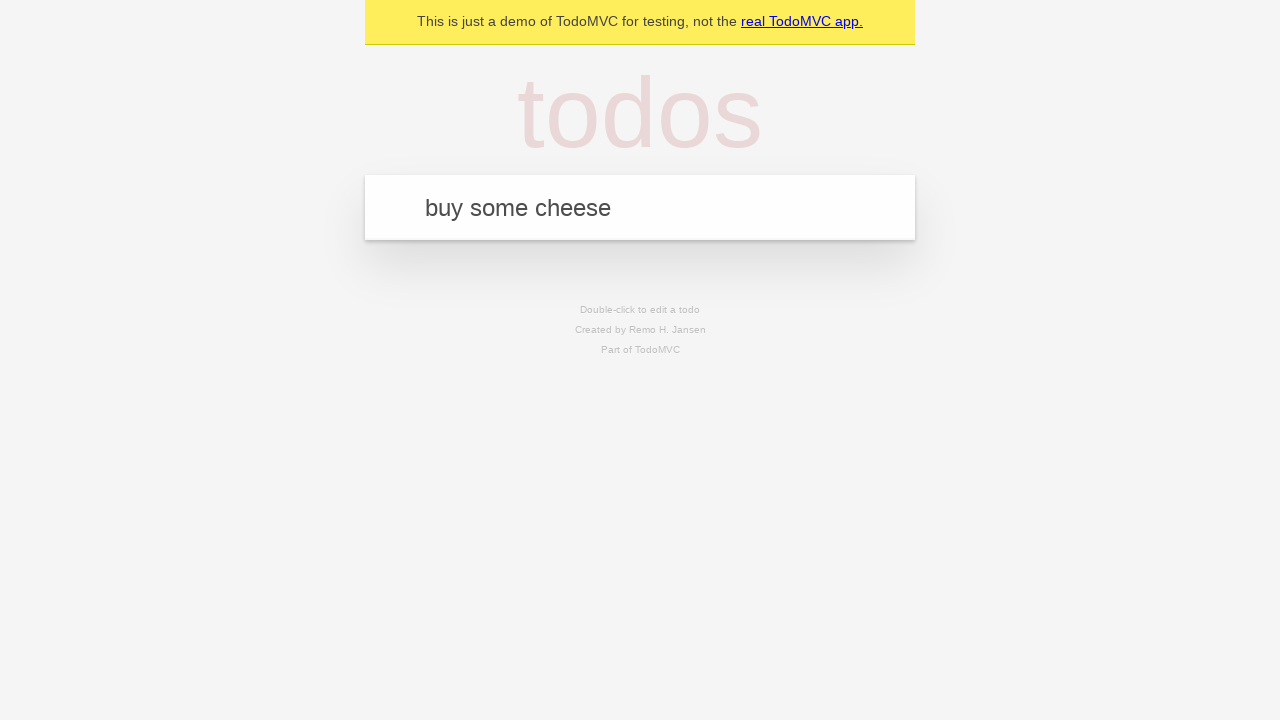

Pressed Enter to create first todo item on .new-todo
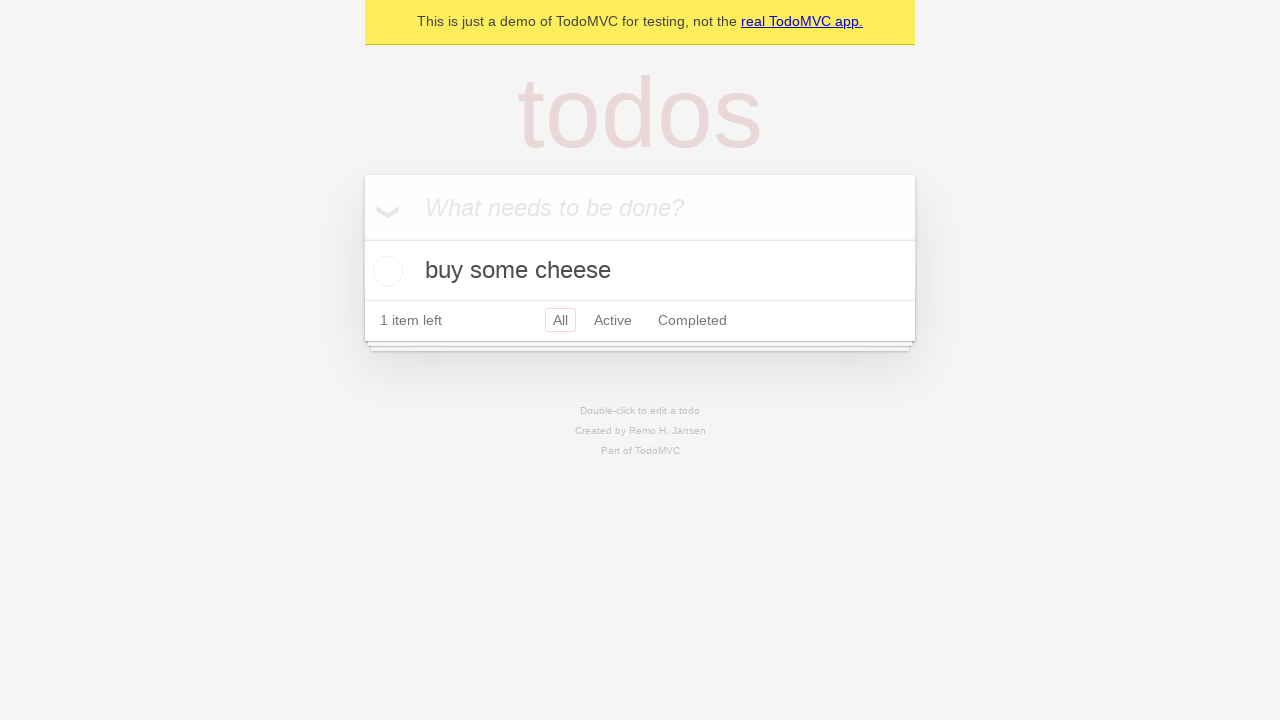

Filled new todo input with 'feed the cat' on .new-todo
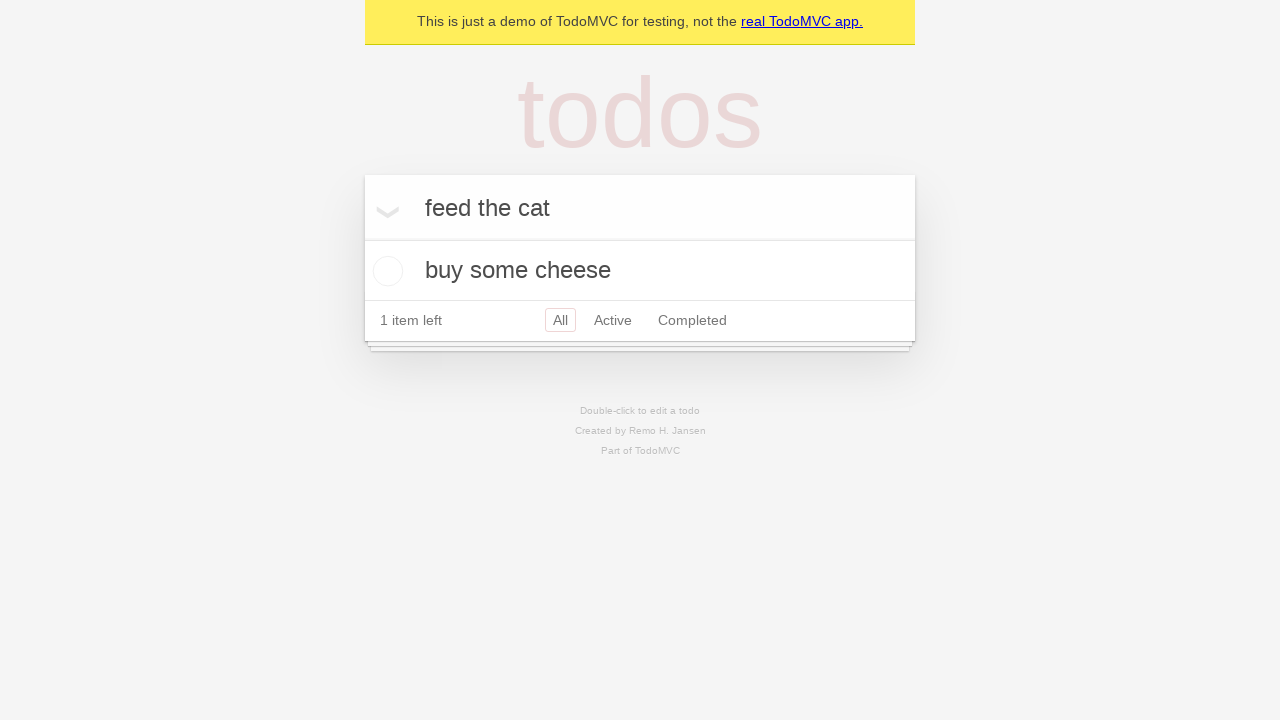

Pressed Enter to create second todo item on .new-todo
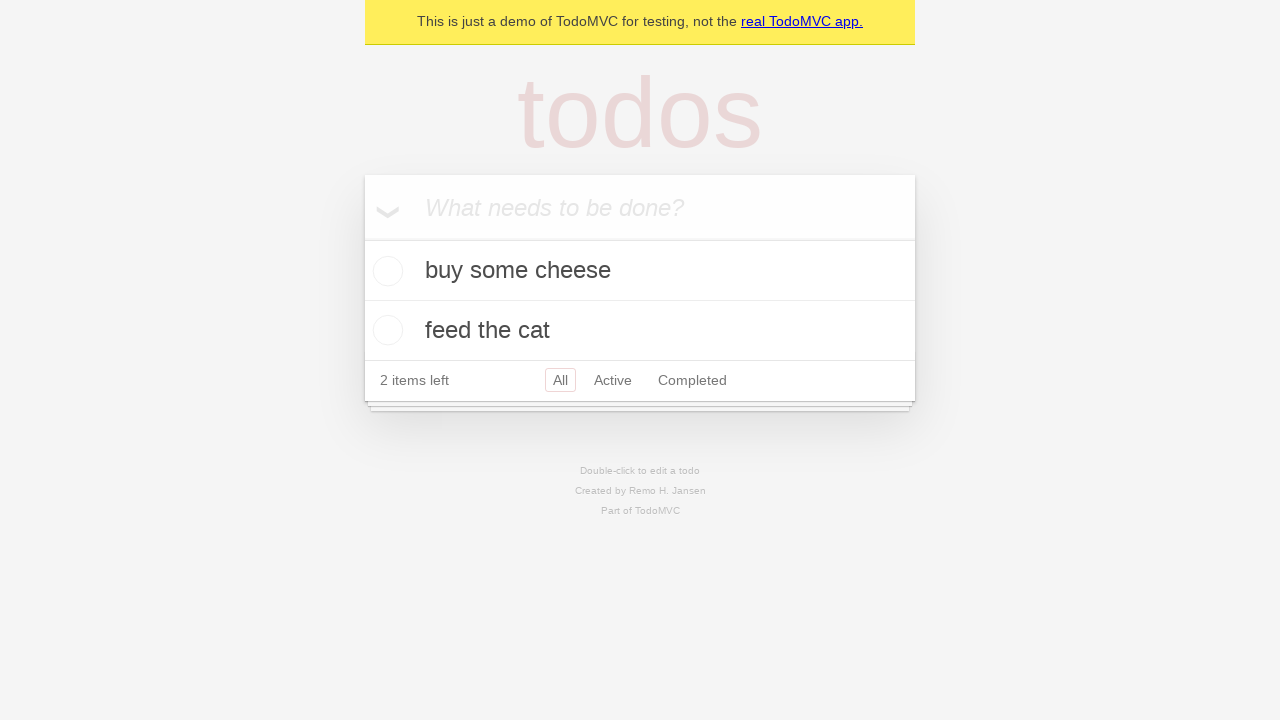

Checked the first todo item as complete at (385, 271) on .todo-list li >> nth=0 >> .toggle
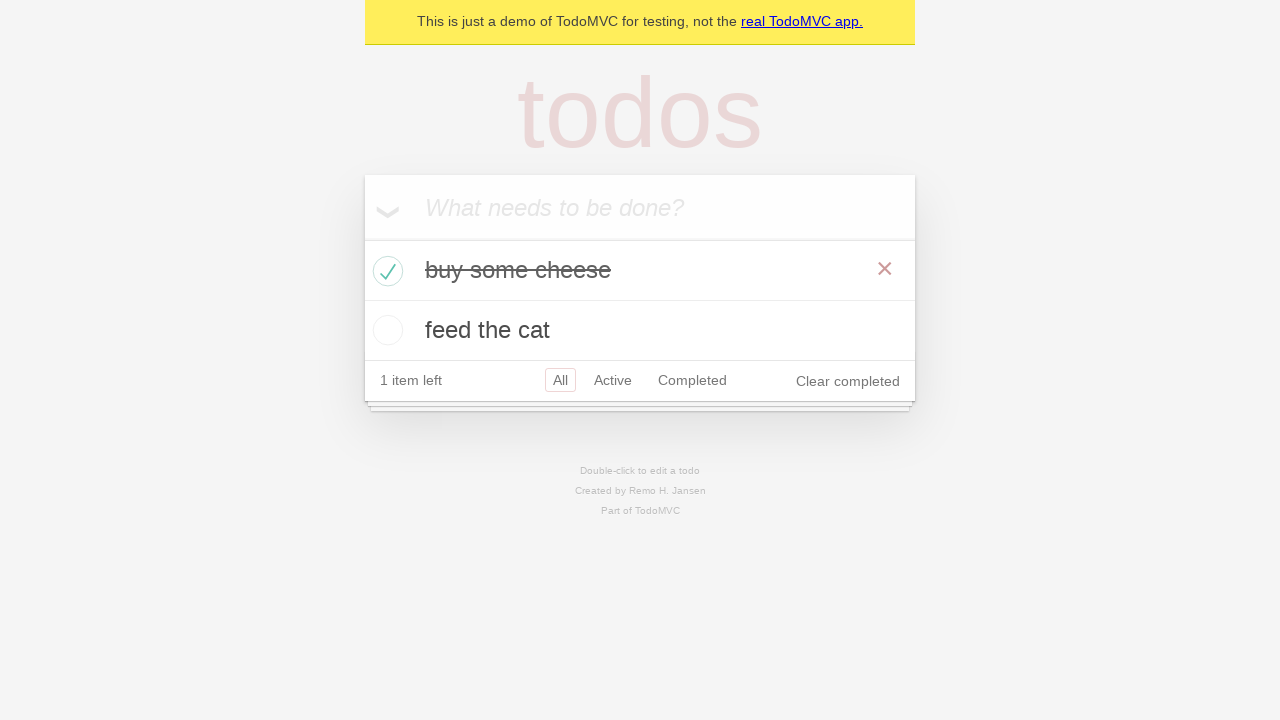

Reloaded the page to test data persistence
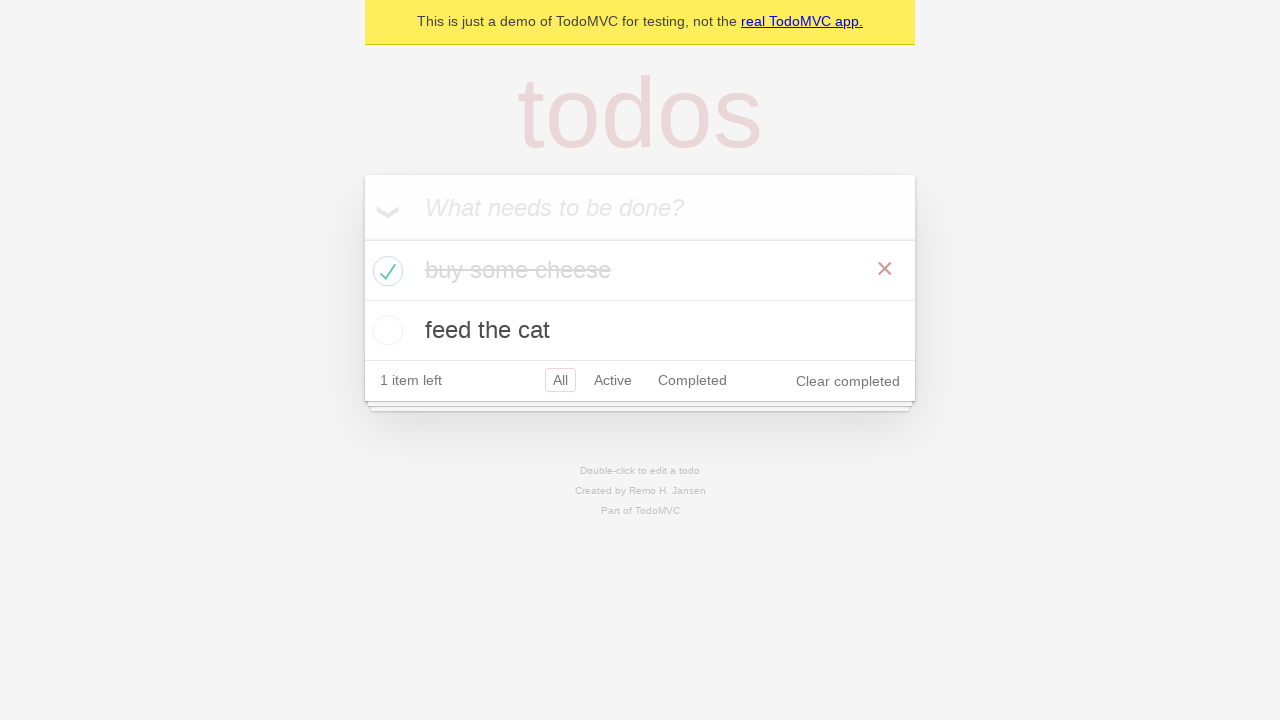

Todo items loaded after page reload
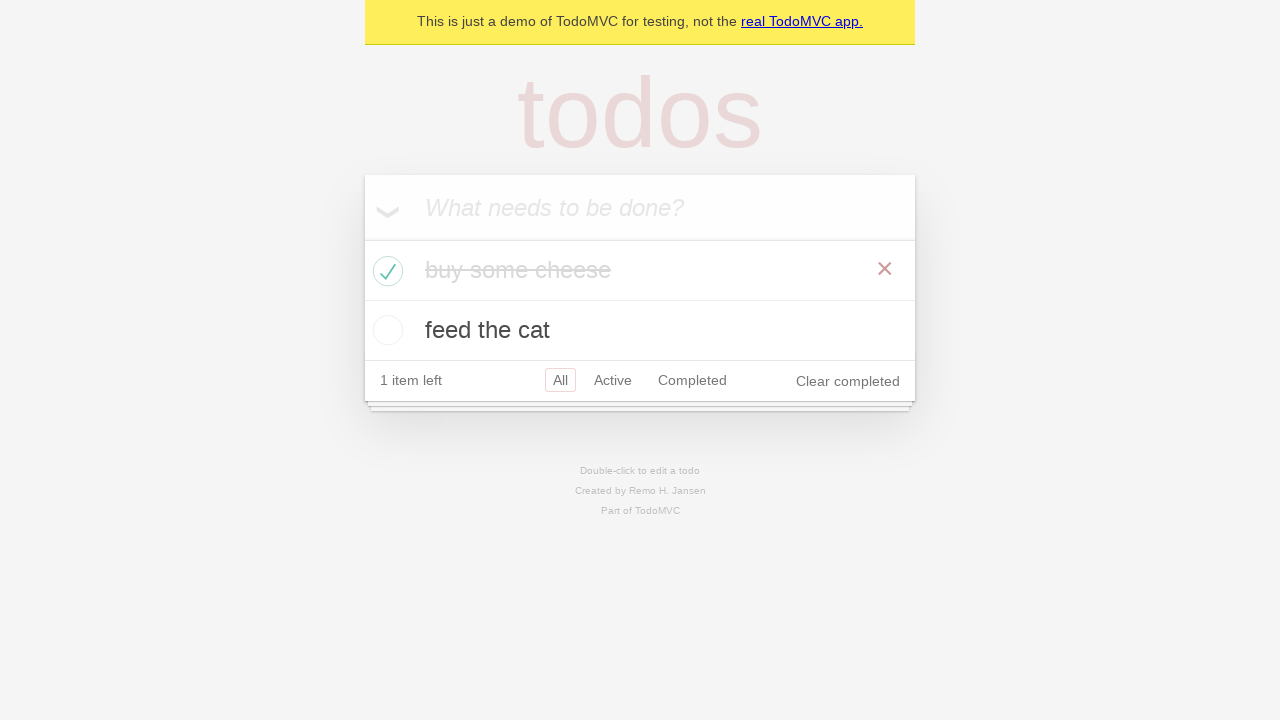

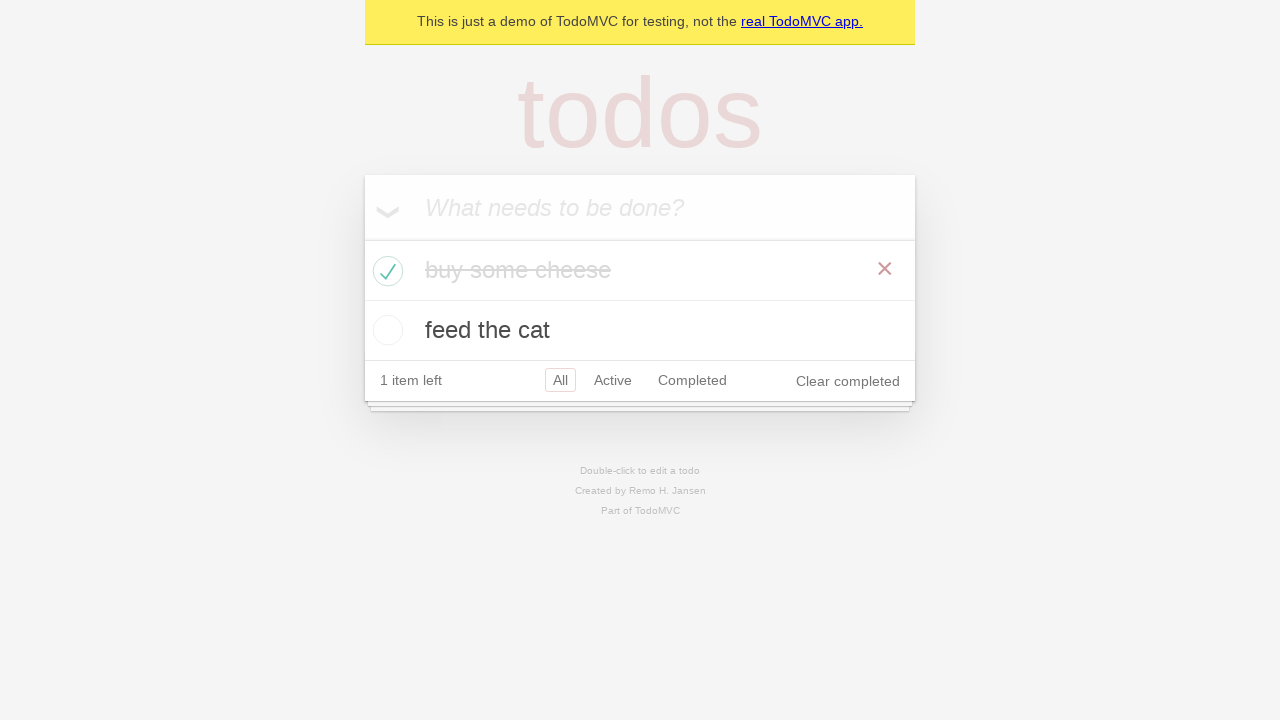